Tests form validation by attempting to register with an invalid email format

Starting URL: https://petlov.vercel.app/signup

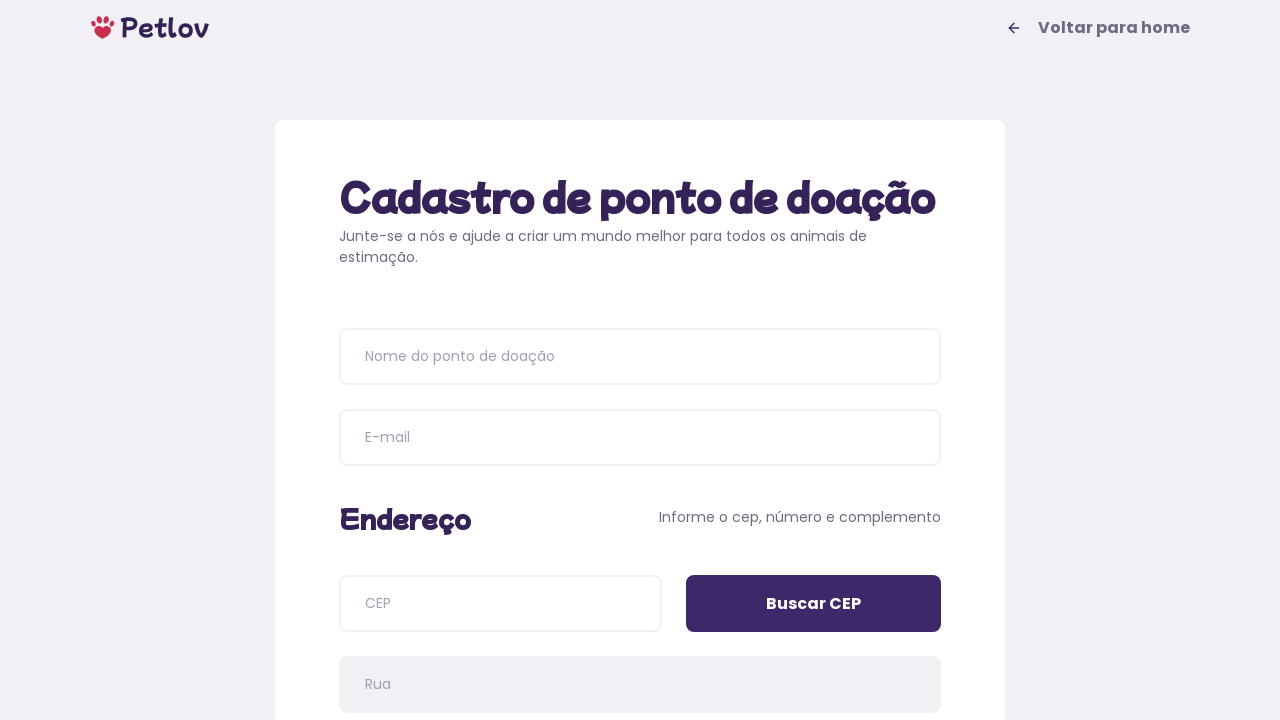

Filled donation point name with 'email inválido' on input[name='name']
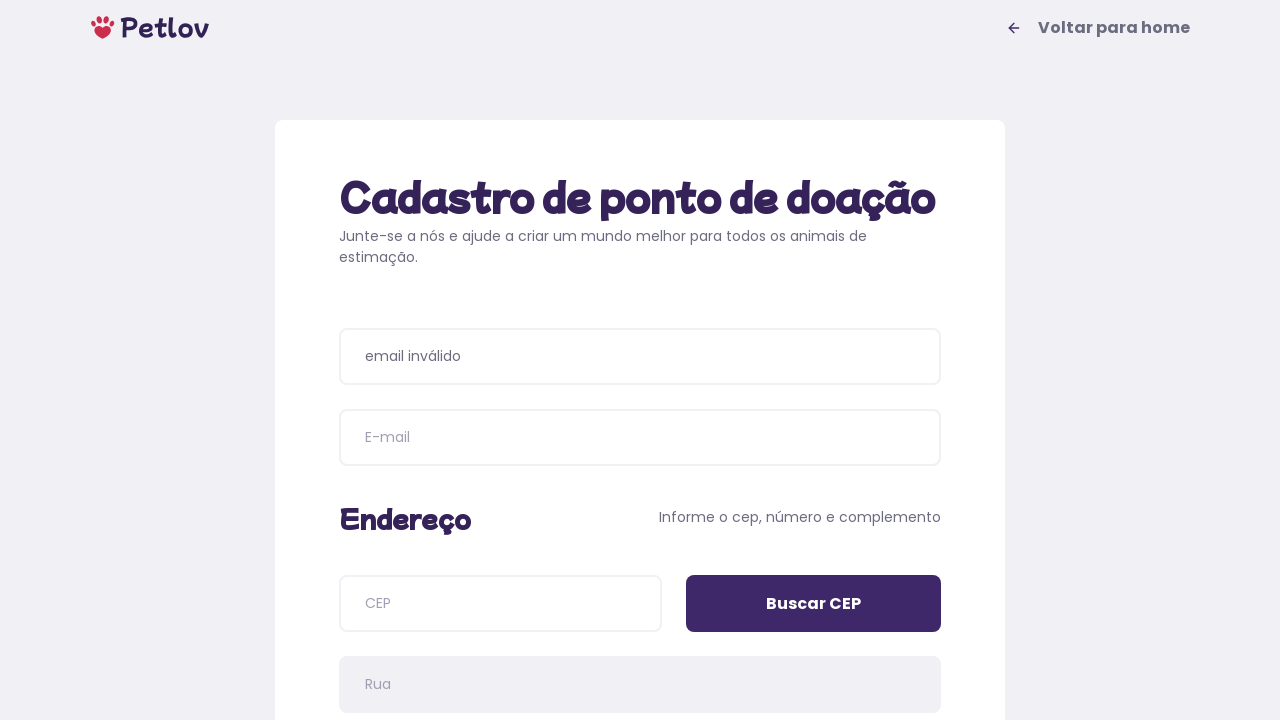

Filled email field with invalid format 'raphael&teste.com' (missing @) on input[name='email']
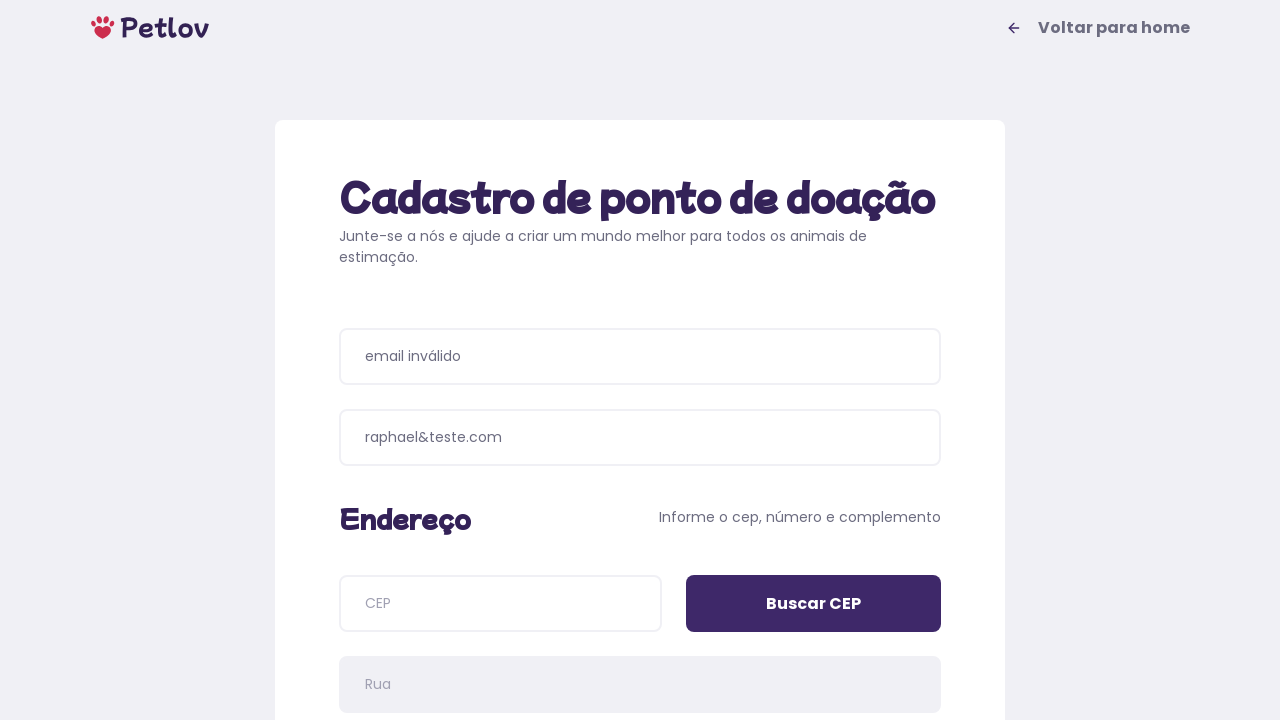

Filled CEP field with '02567120' on input[name='cep']
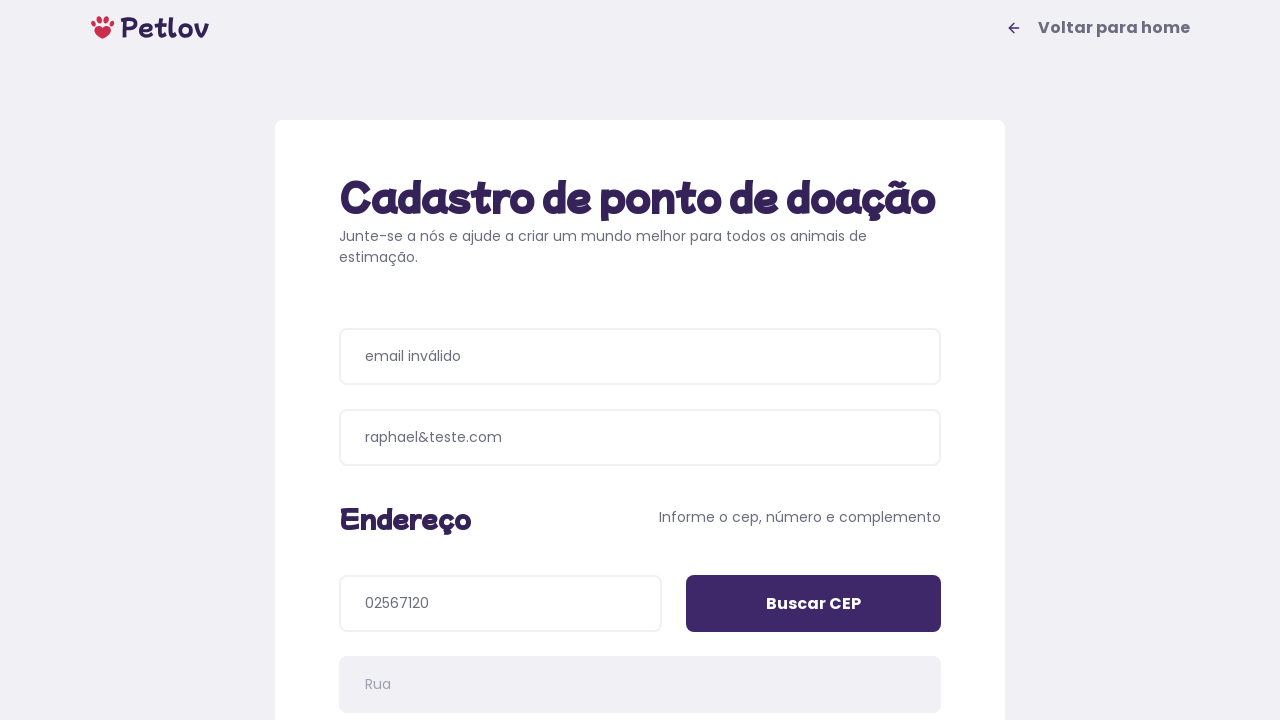

Clicked 'Buscar CEP' button to search for address at (814, 604) on input[value='Buscar CEP']
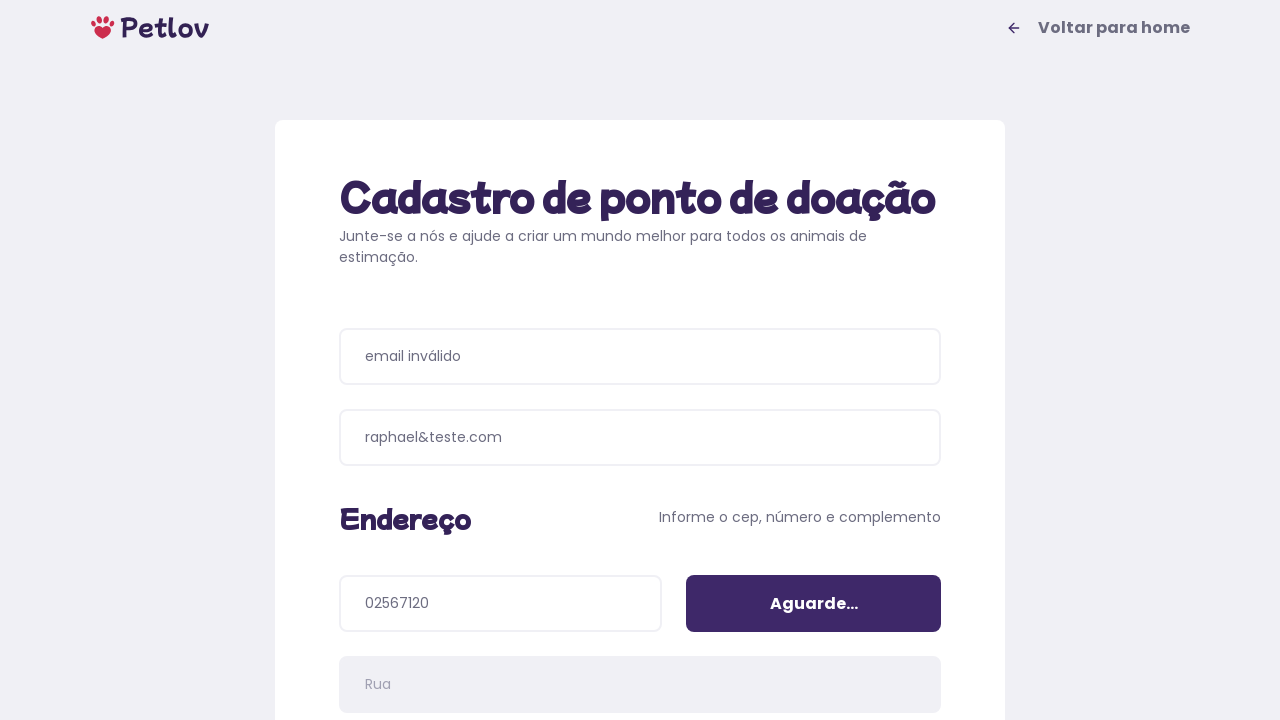

Filled address number field with '320' on input[name='addressNumber']
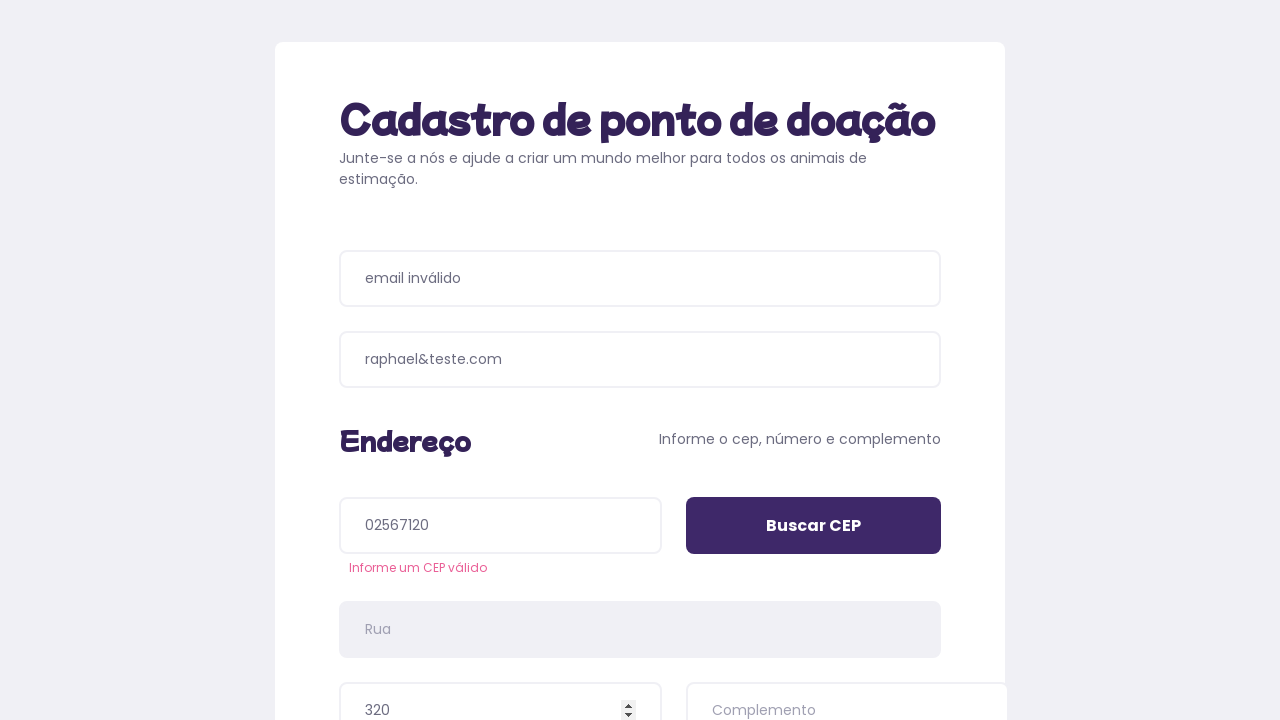

Filled address details field with 'teste' on input[name='addressDetails']
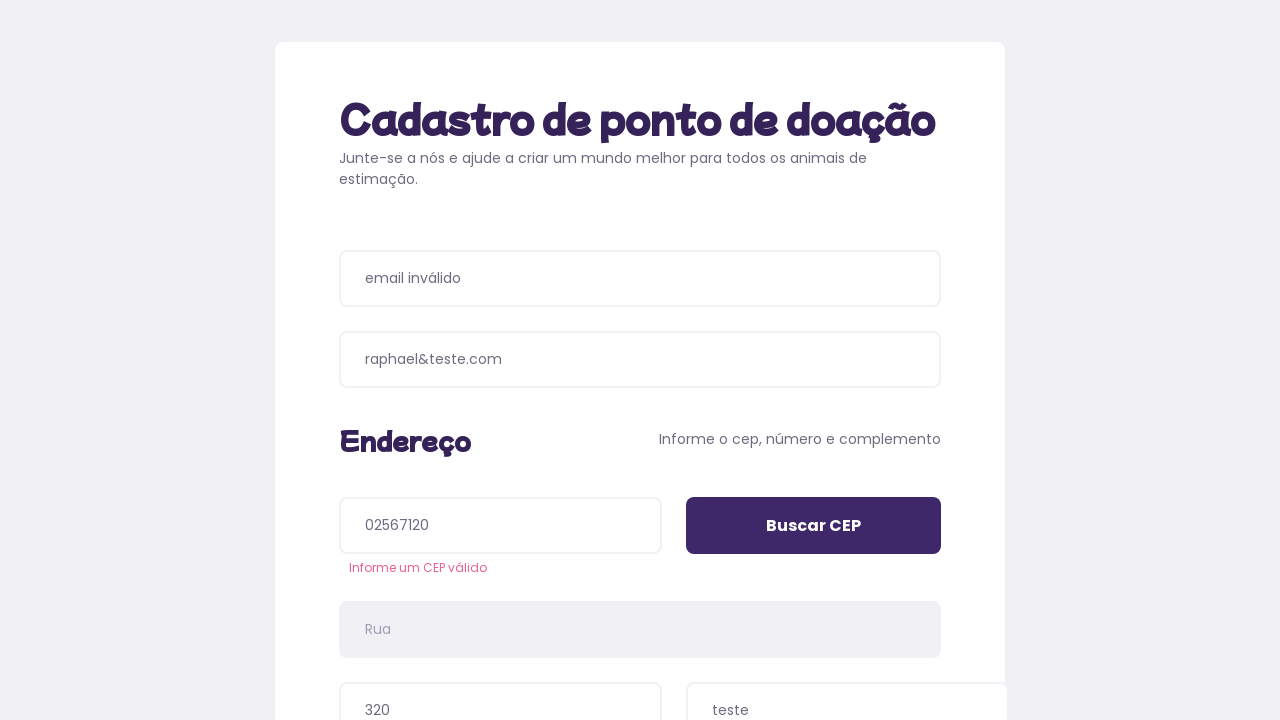

Selected 'Gatos' as pet type at (794, 390) on xpath=//span[text()='Gatos']/..
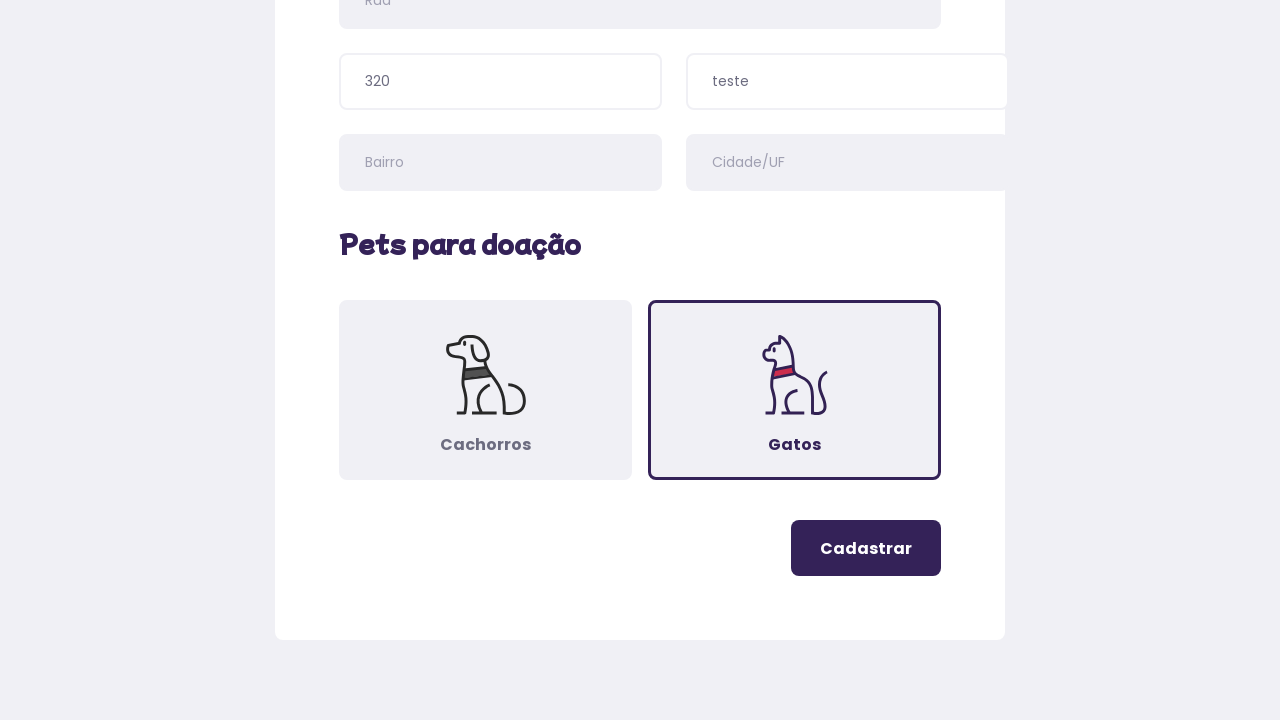

Clicked register button to submit form with invalid email at (866, 548) on .button-register
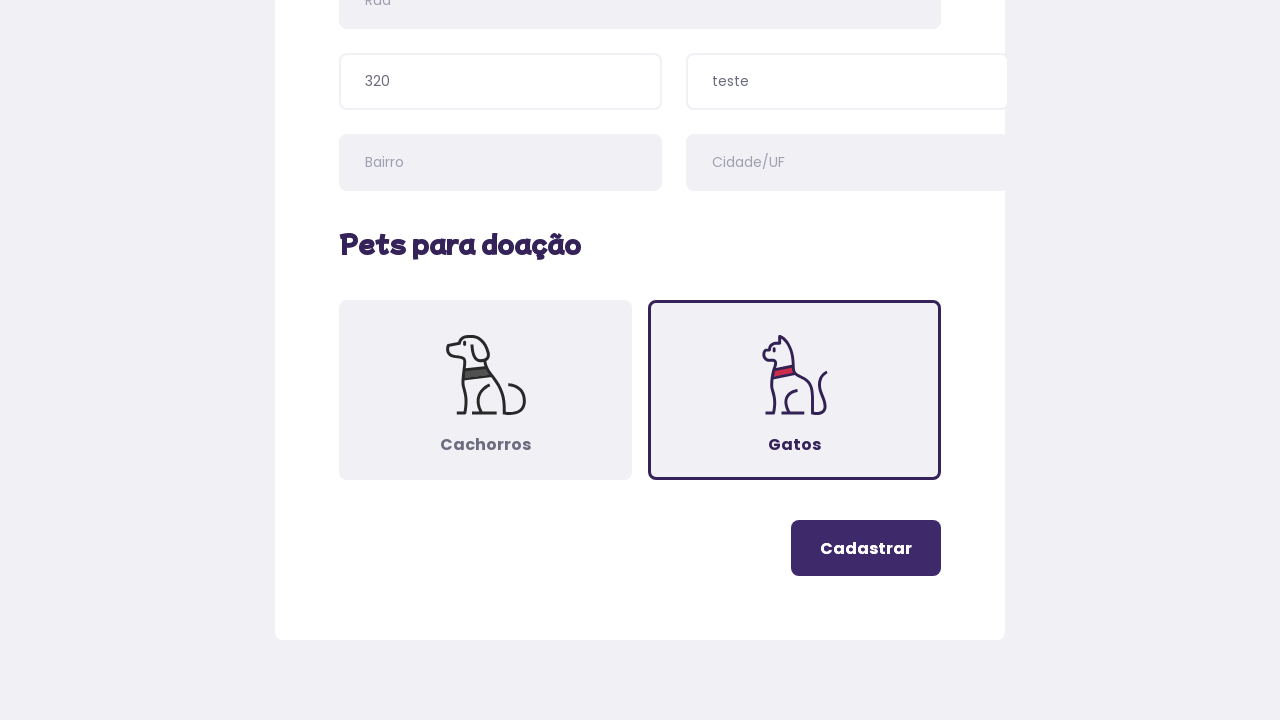

Error message appeared validating email format requirement
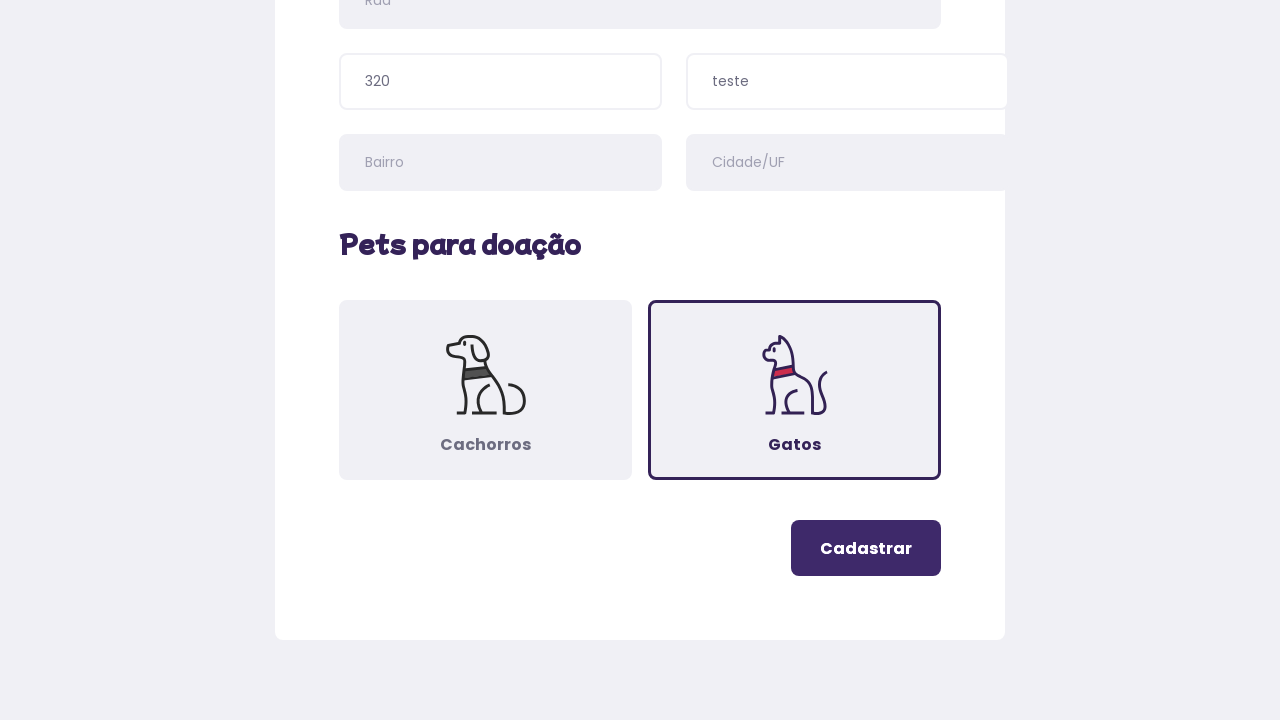

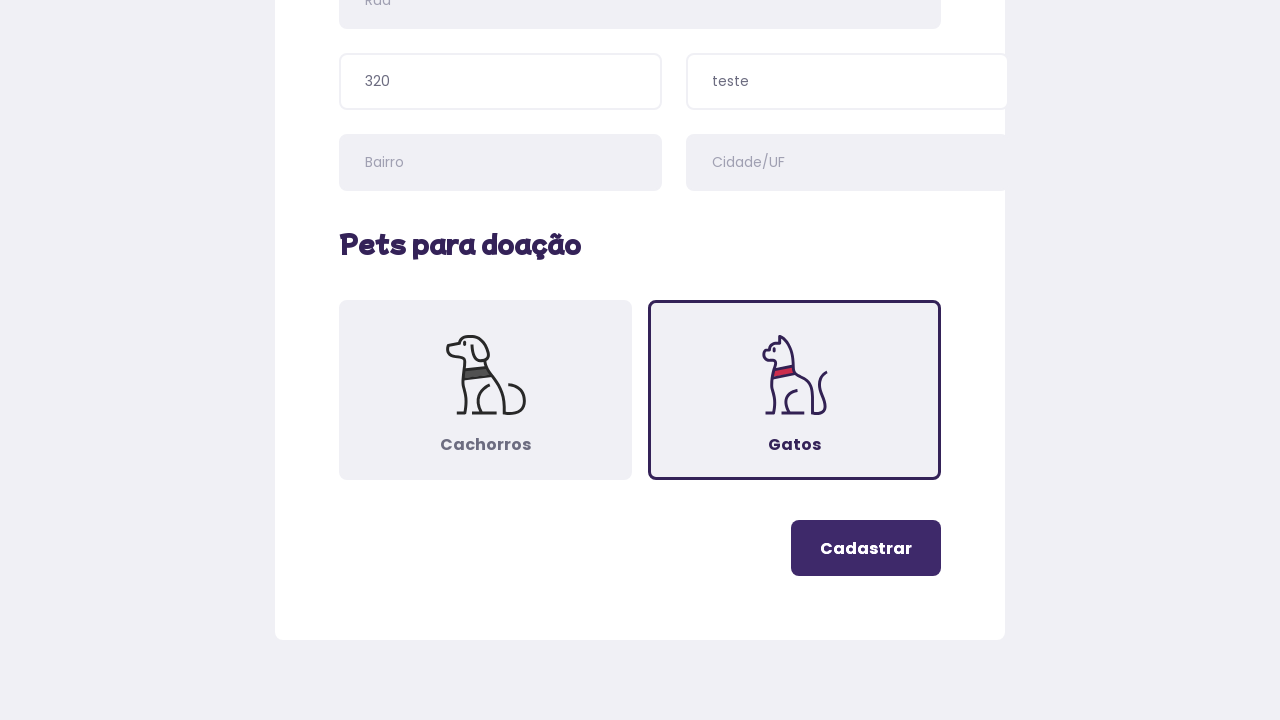